Tests subtraction on a web calculator by clicking 5 - 3 and verifying the result equals 2

Starting URL: https://testpages.eviltester.com/styled/apps/calculator.html

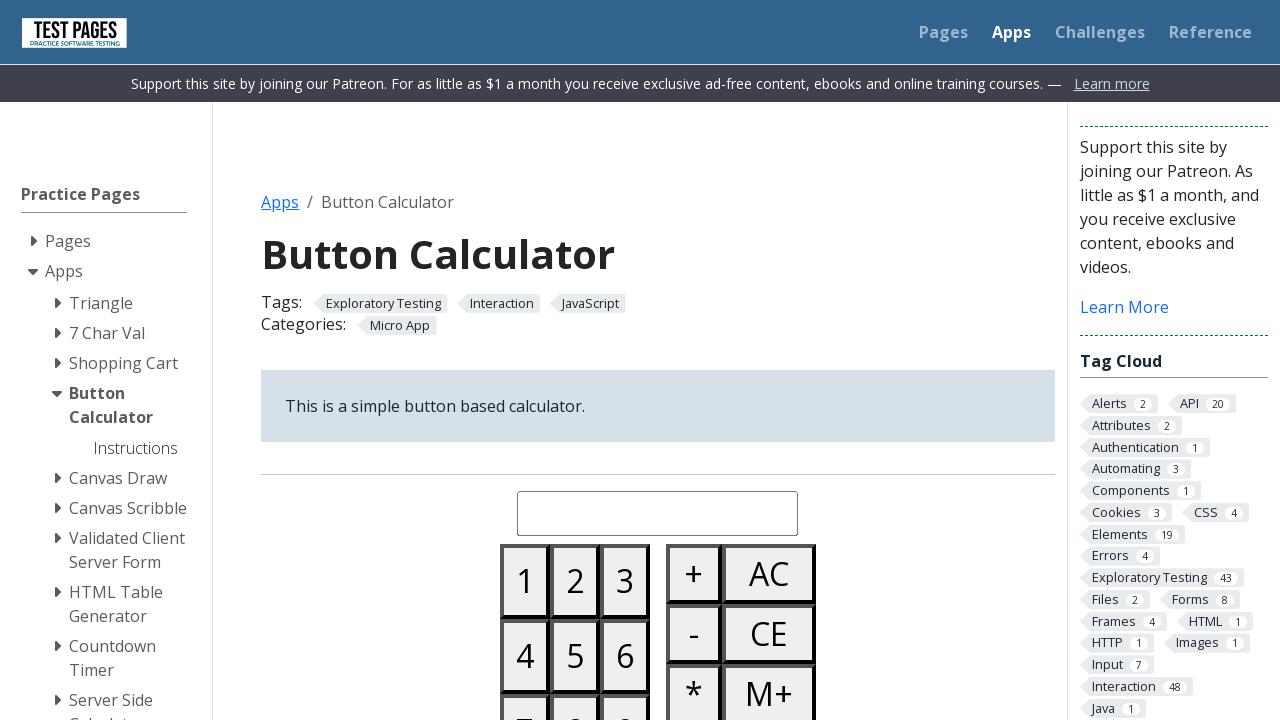

Clicked button 5 on calculator at (575, 656) on #button05
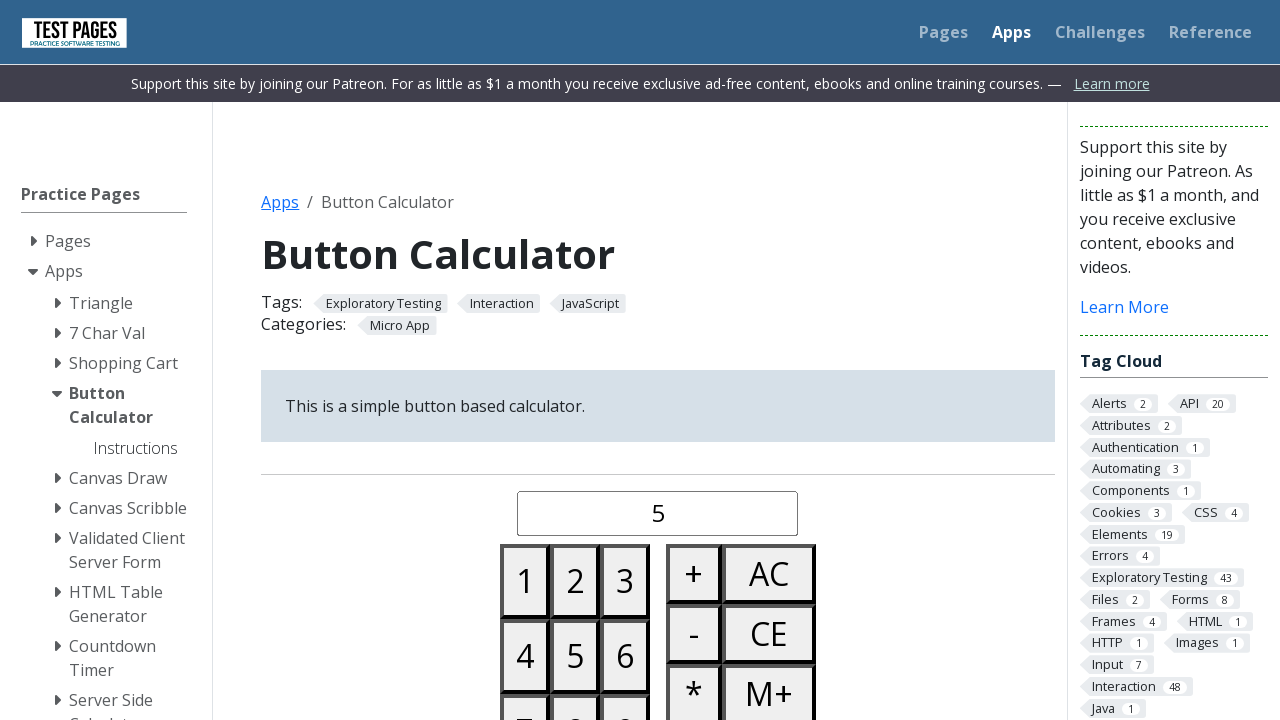

Clicked minus button at (694, 634) on #buttonminus
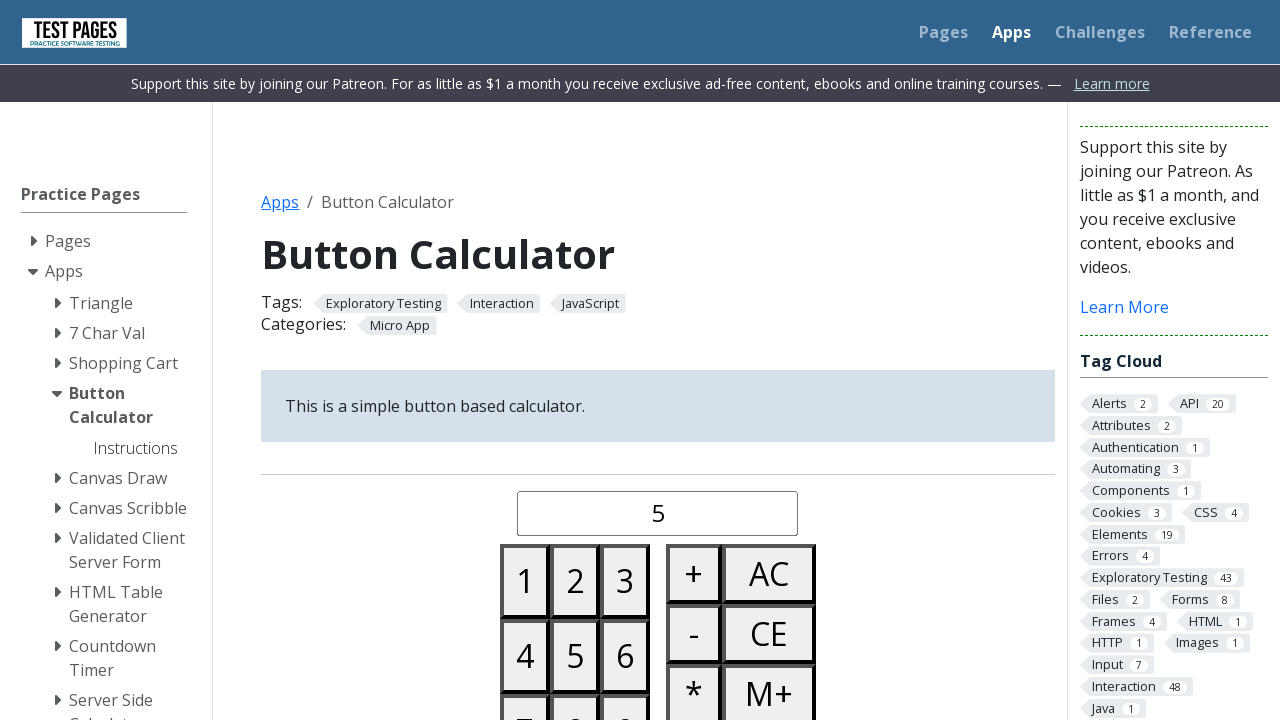

Clicked button 3 on calculator at (625, 581) on #button03
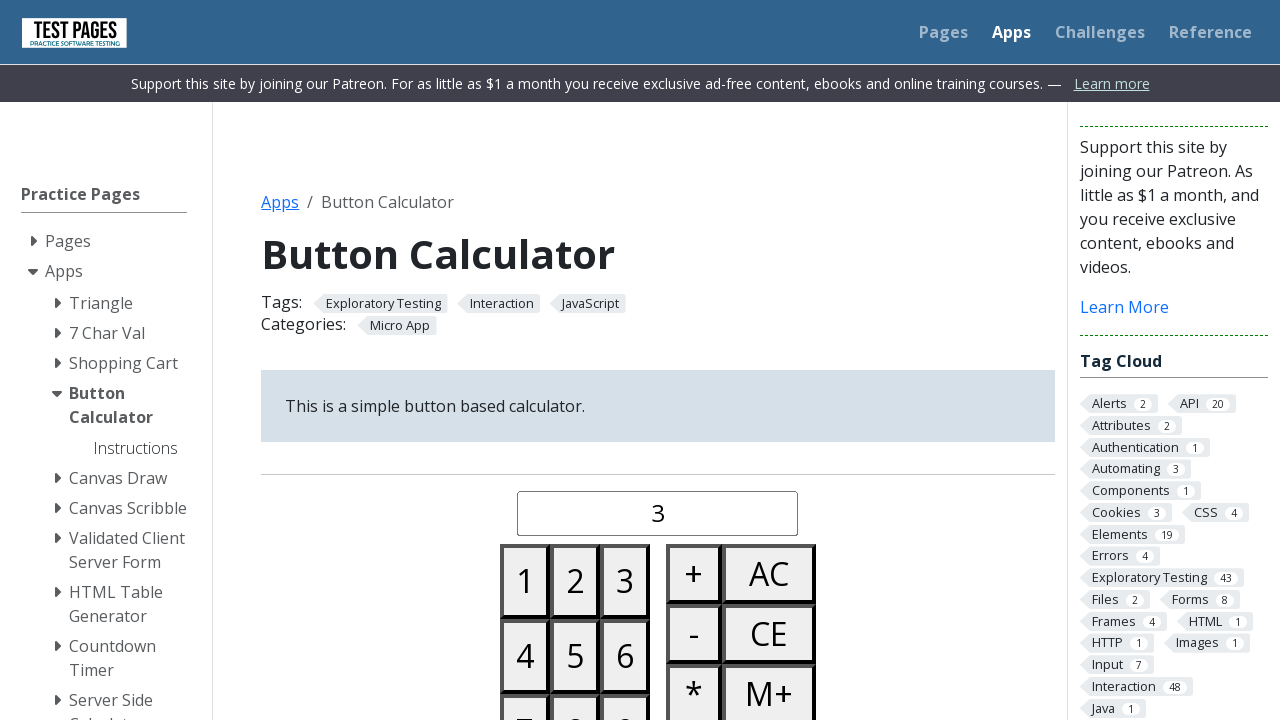

Clicked equals button to calculate result at (694, 360) on #buttonequals
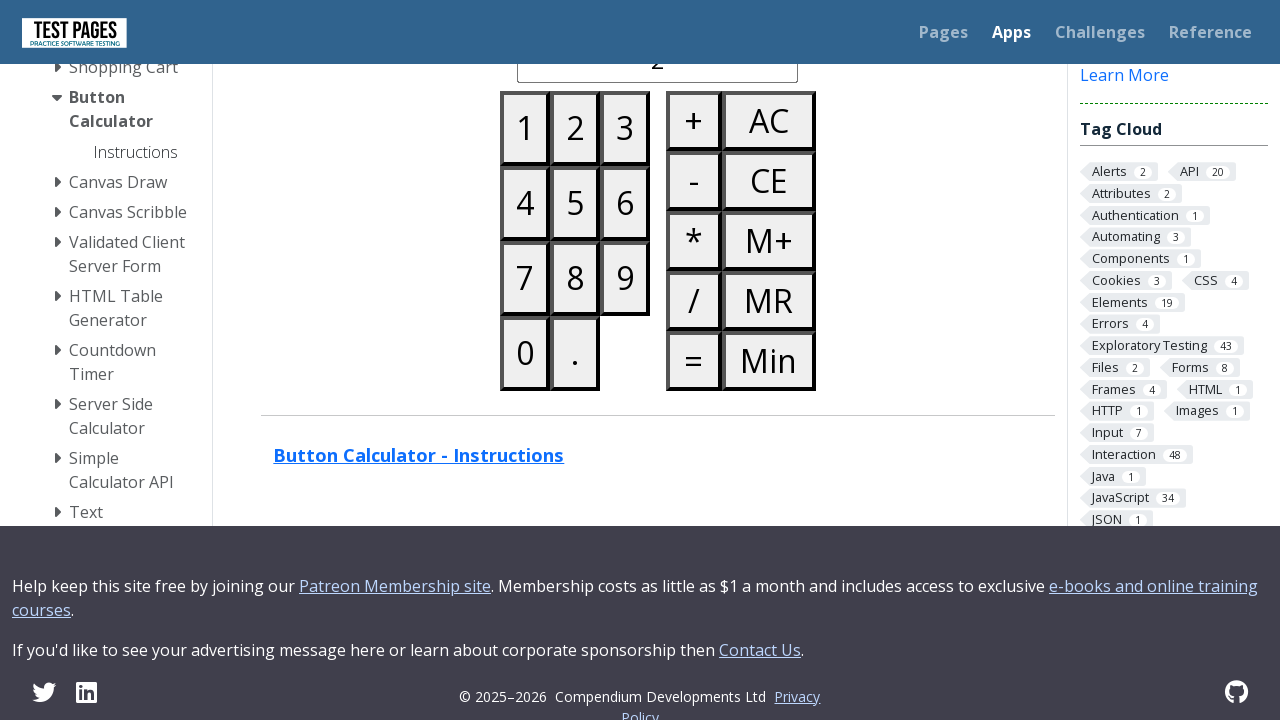

Verified result display loaded
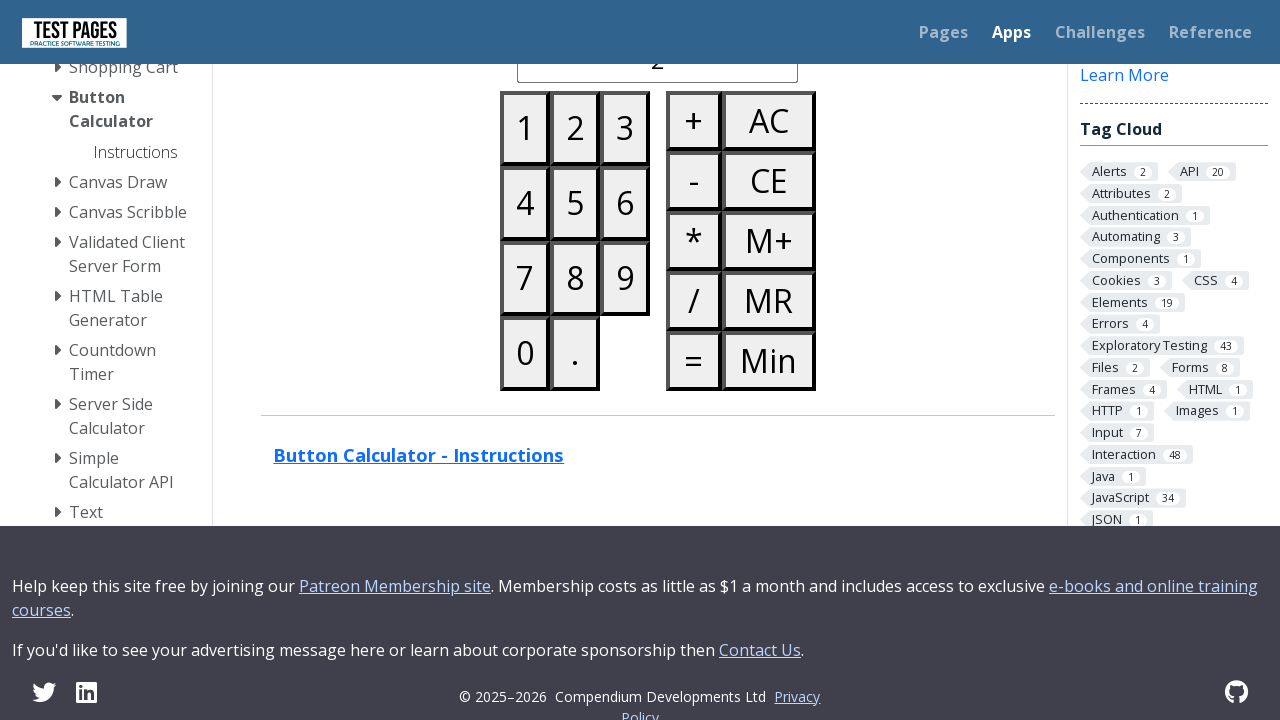

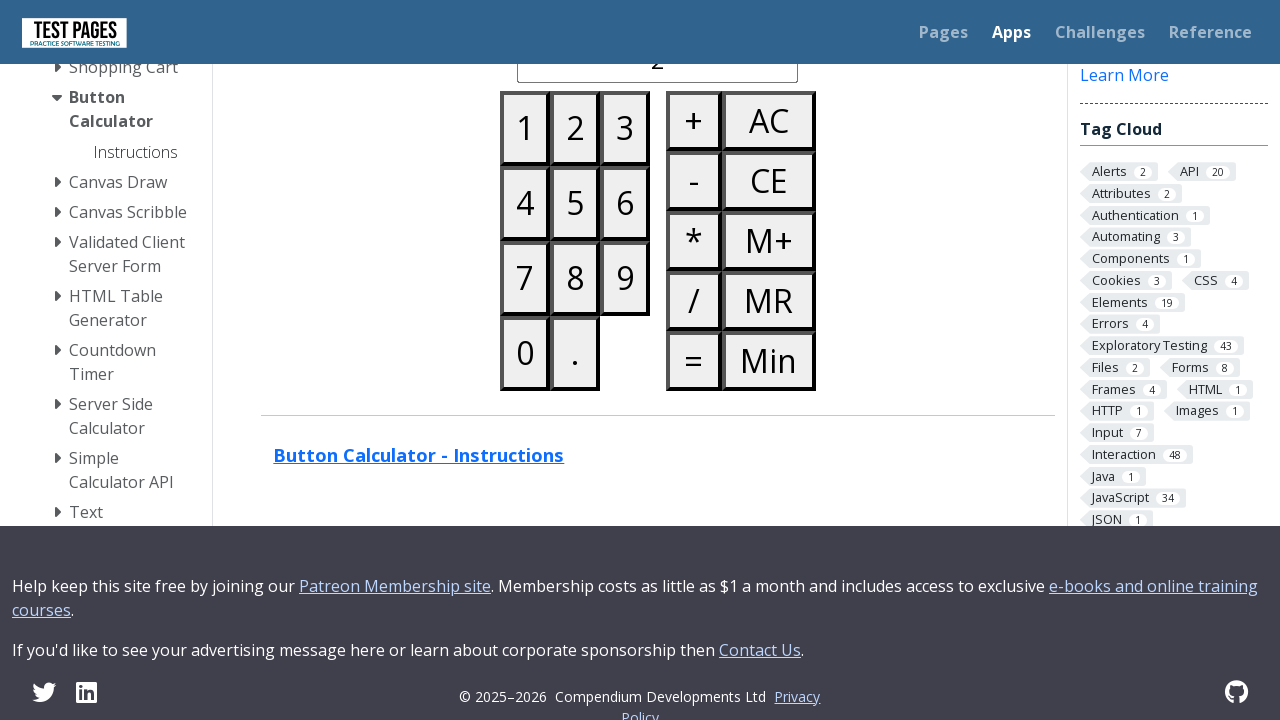